Tests waiting for a hidden element to become visible after clicking a button

Starting URL: https://the-internet.herokuapp.com/dynamic_loading/1

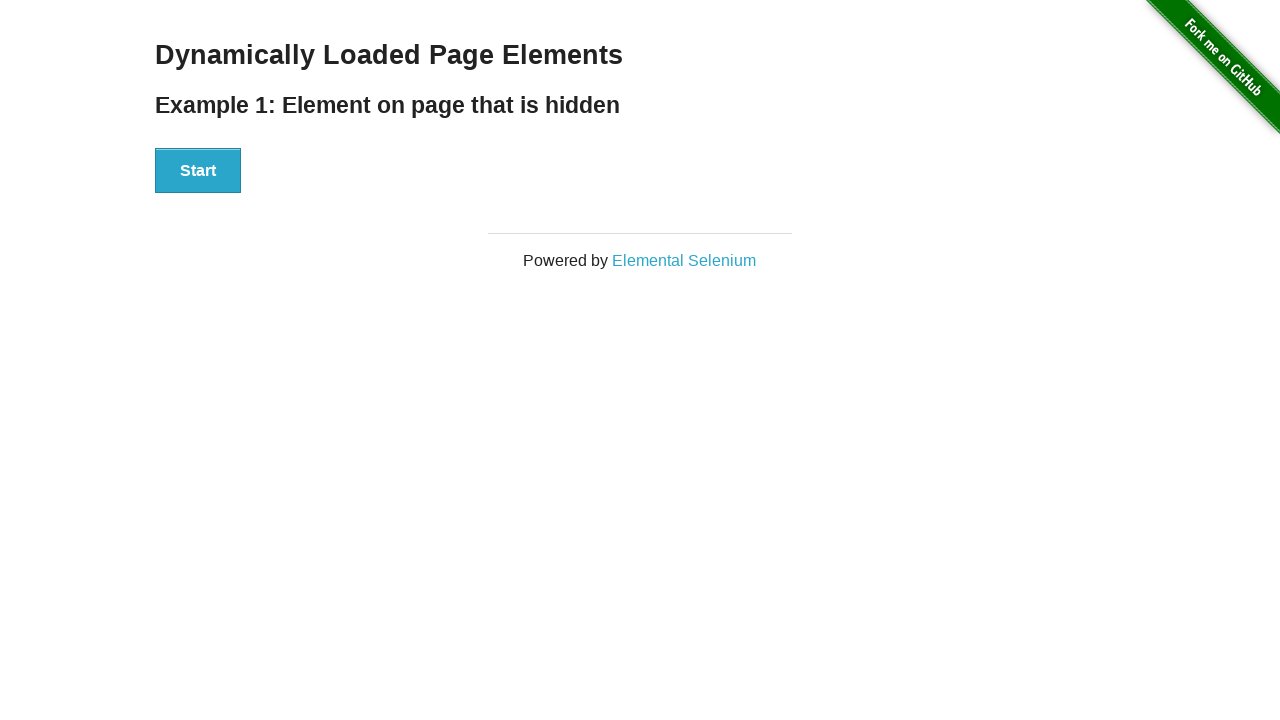

Clicked the Start button to trigger dynamic loading at (198, 171) on button
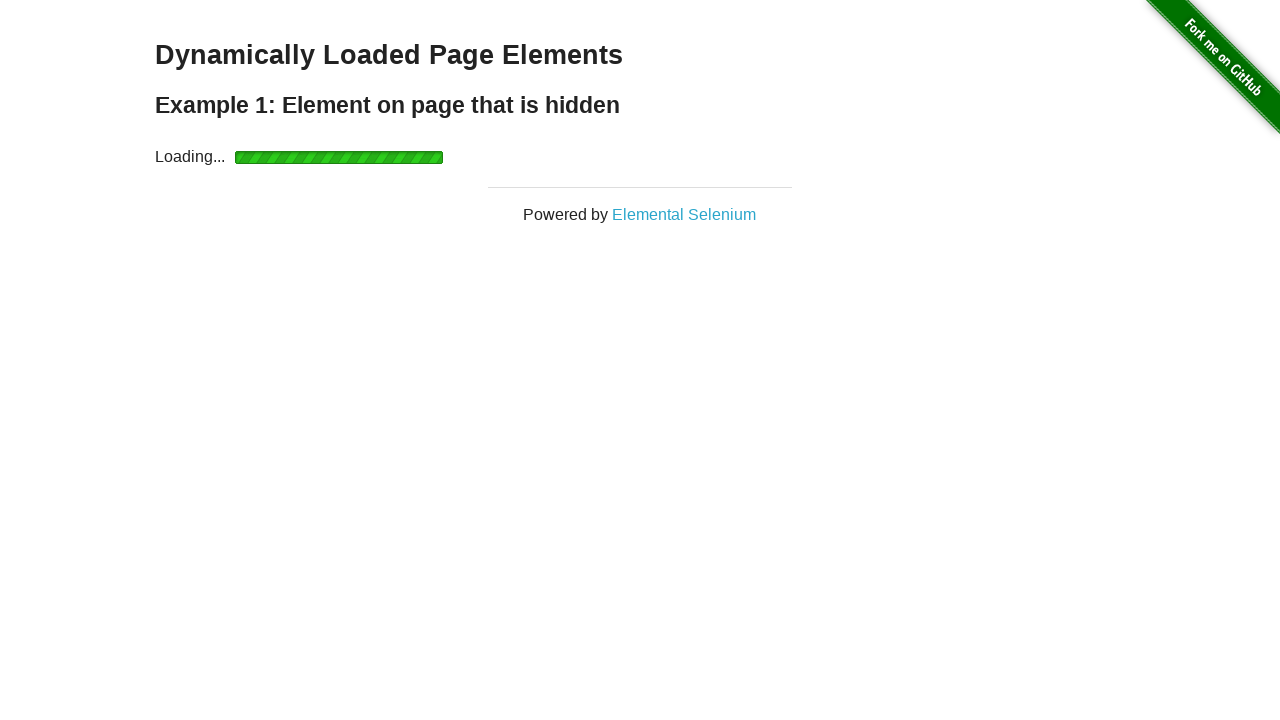

Hidden element became visible after waiting
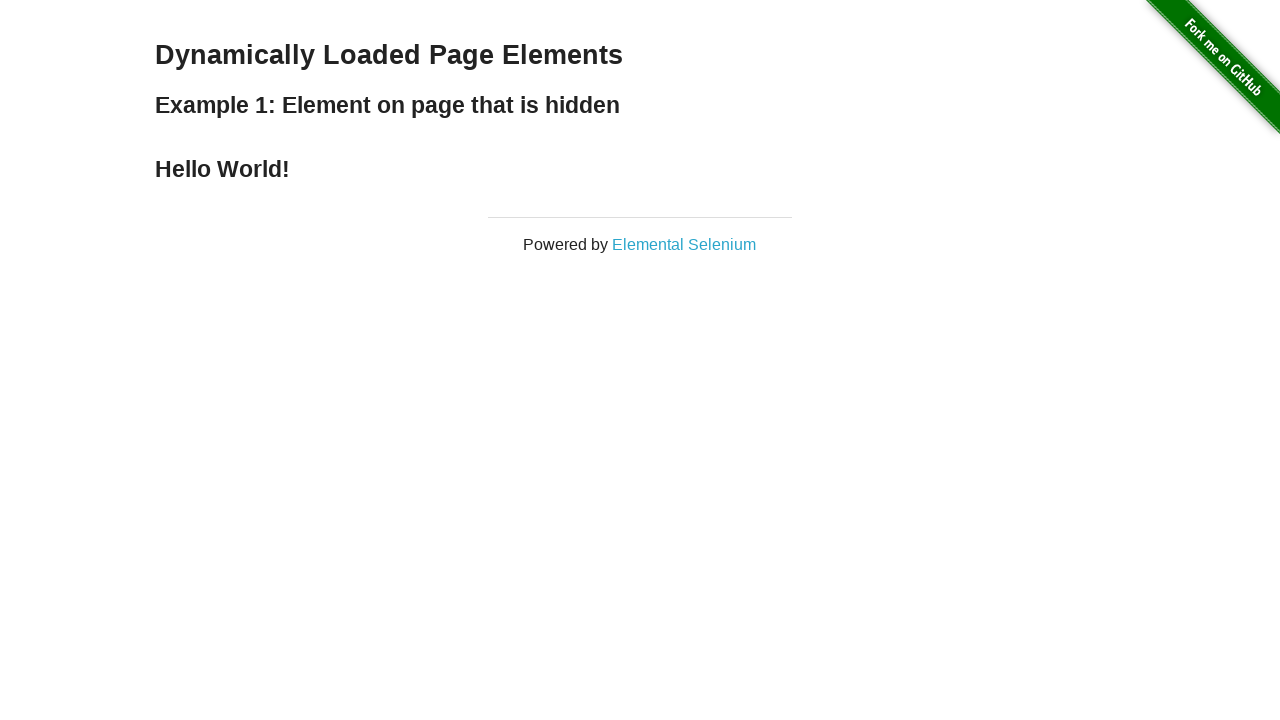

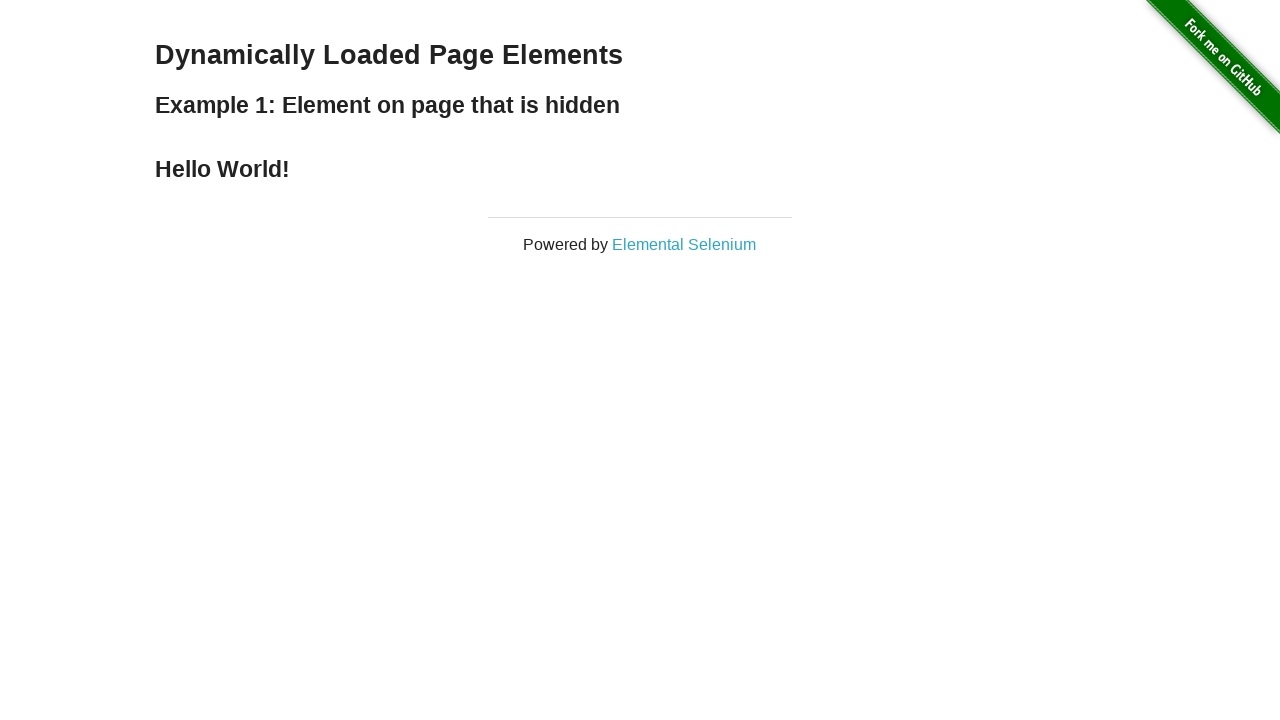